Tests the search functionality by entering a search term 'app' and clicking the search button to verify that matching items are displayed.

Starting URL: https://curso.testautomation.es/FruitVegetablesShopWeb/index.html

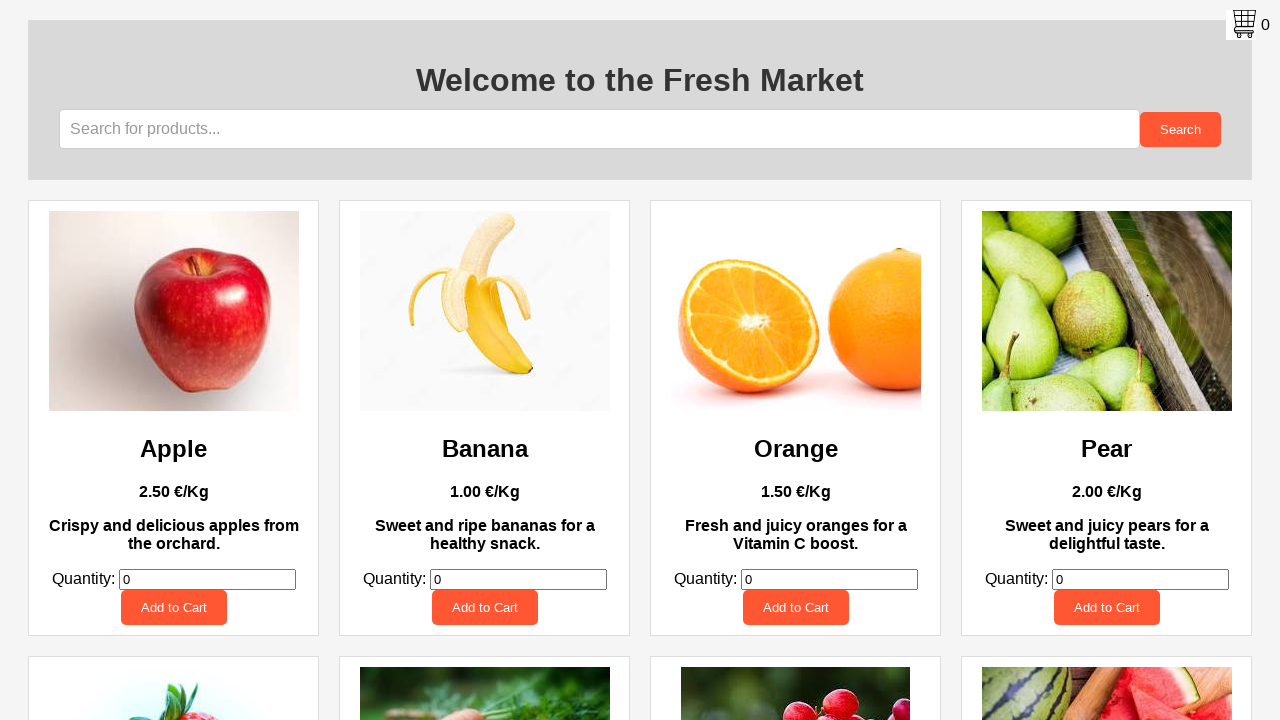

Filled search field with 'app' on input[type='search'], input[name='search'], input[placeholder*='earch'], #search
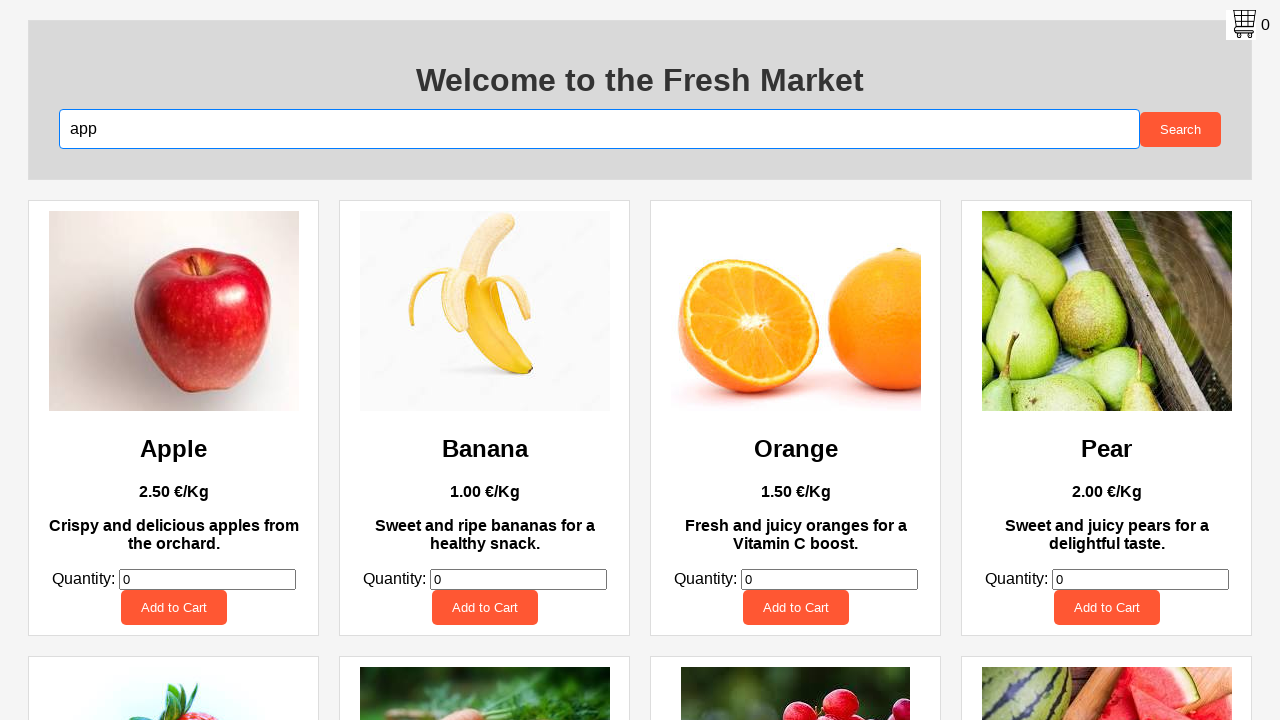

Clicked search button at (1180, 129) on button[type='submit'], button:has-text('Search'), .search-btn, #searchBtn
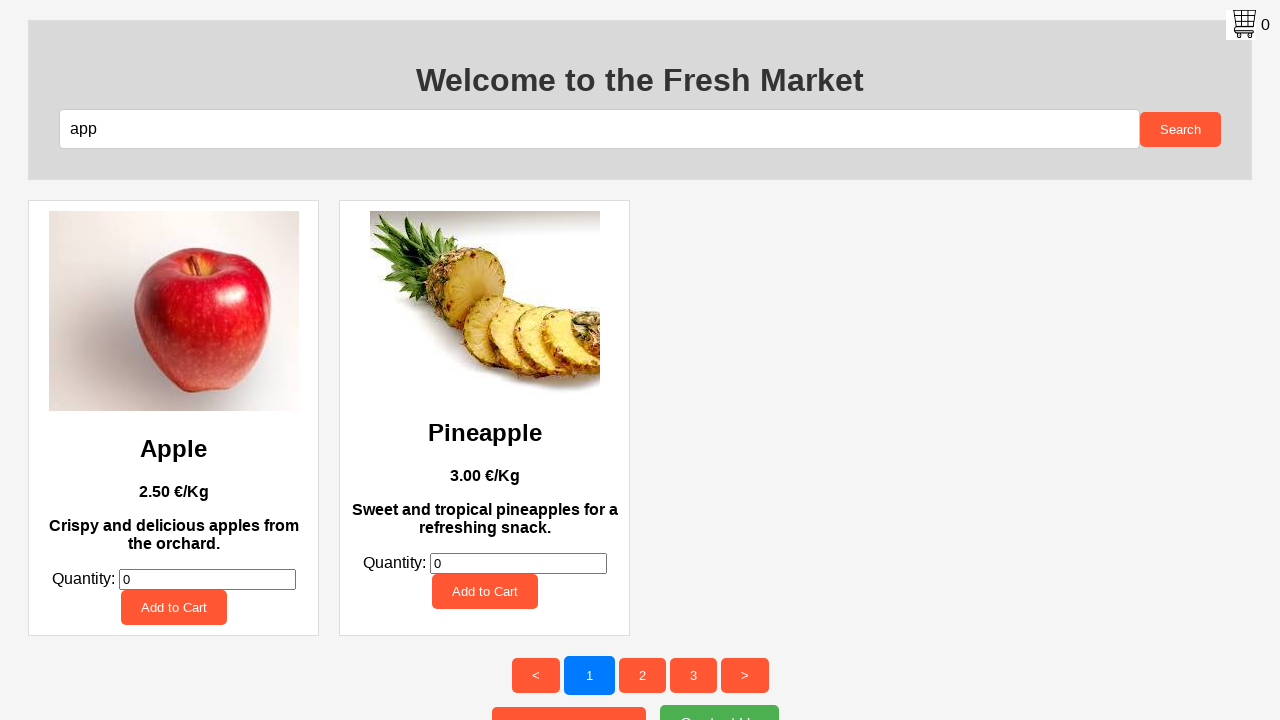

Search results loaded with matching items displayed
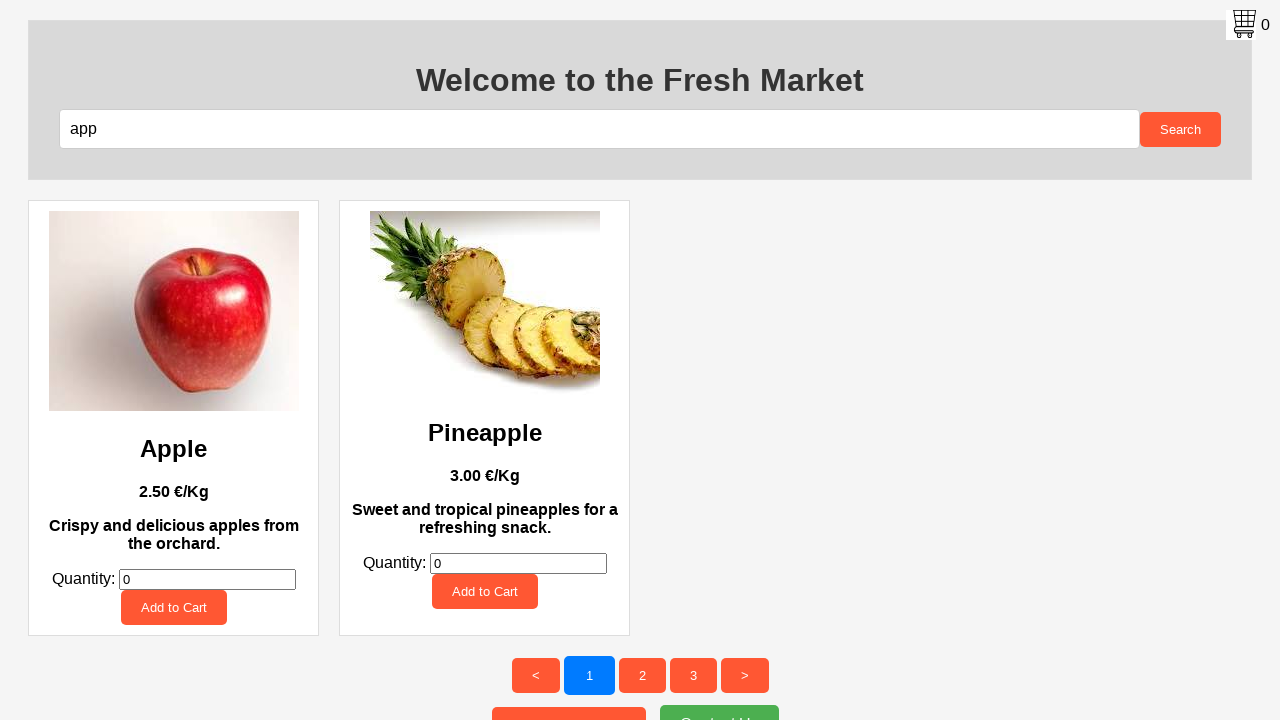

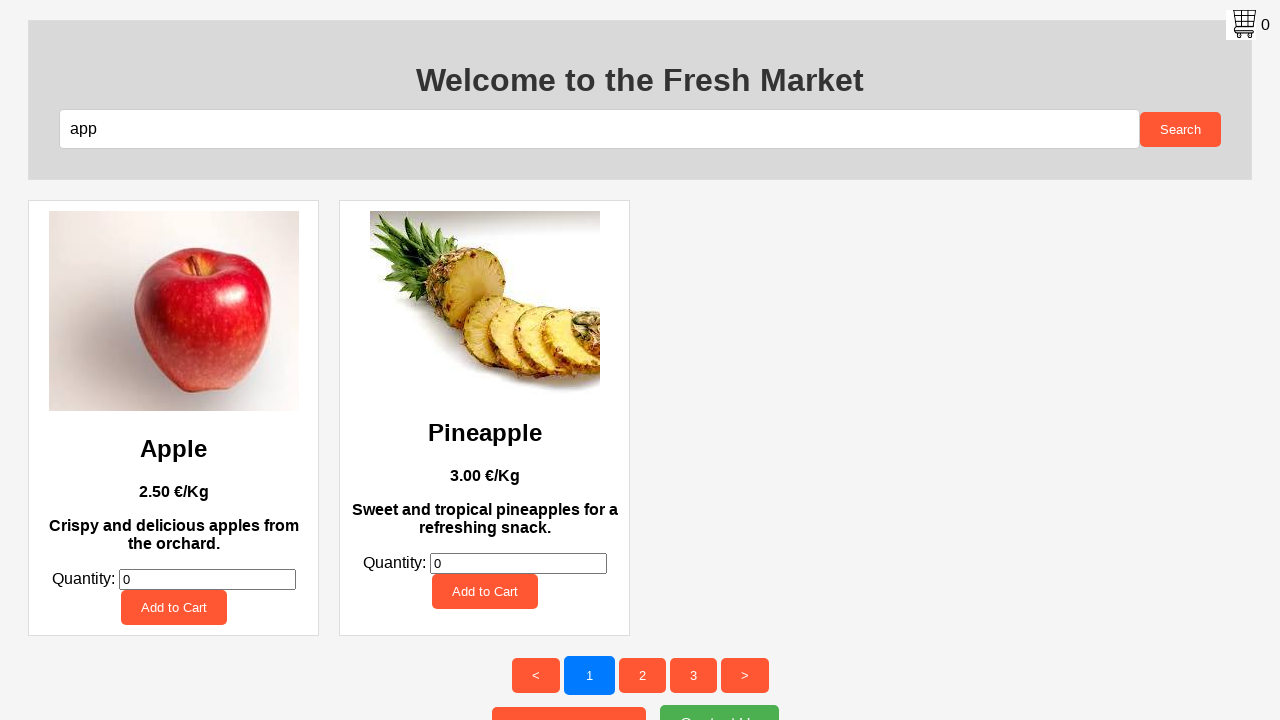